Navigates to the Sauce Demo website login page and maximizes the browser window

Starting URL: https://www.saucedemo.com/

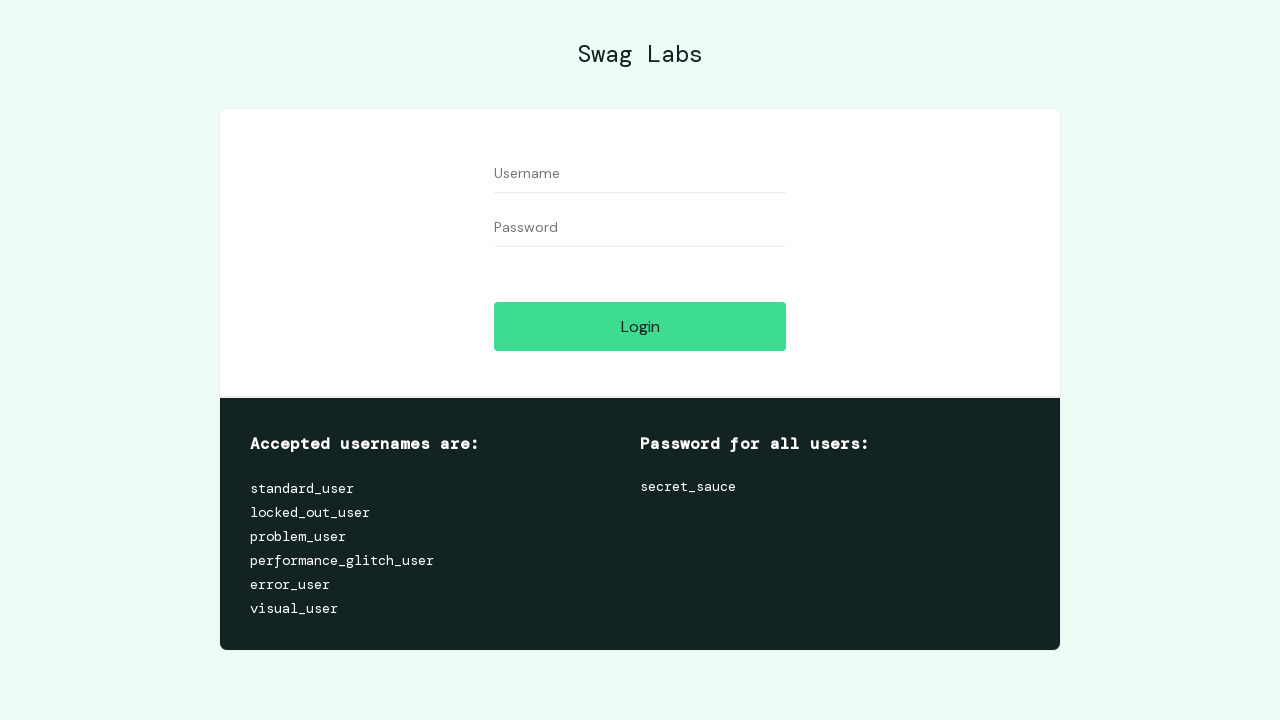

Set viewport size to 1920x1080
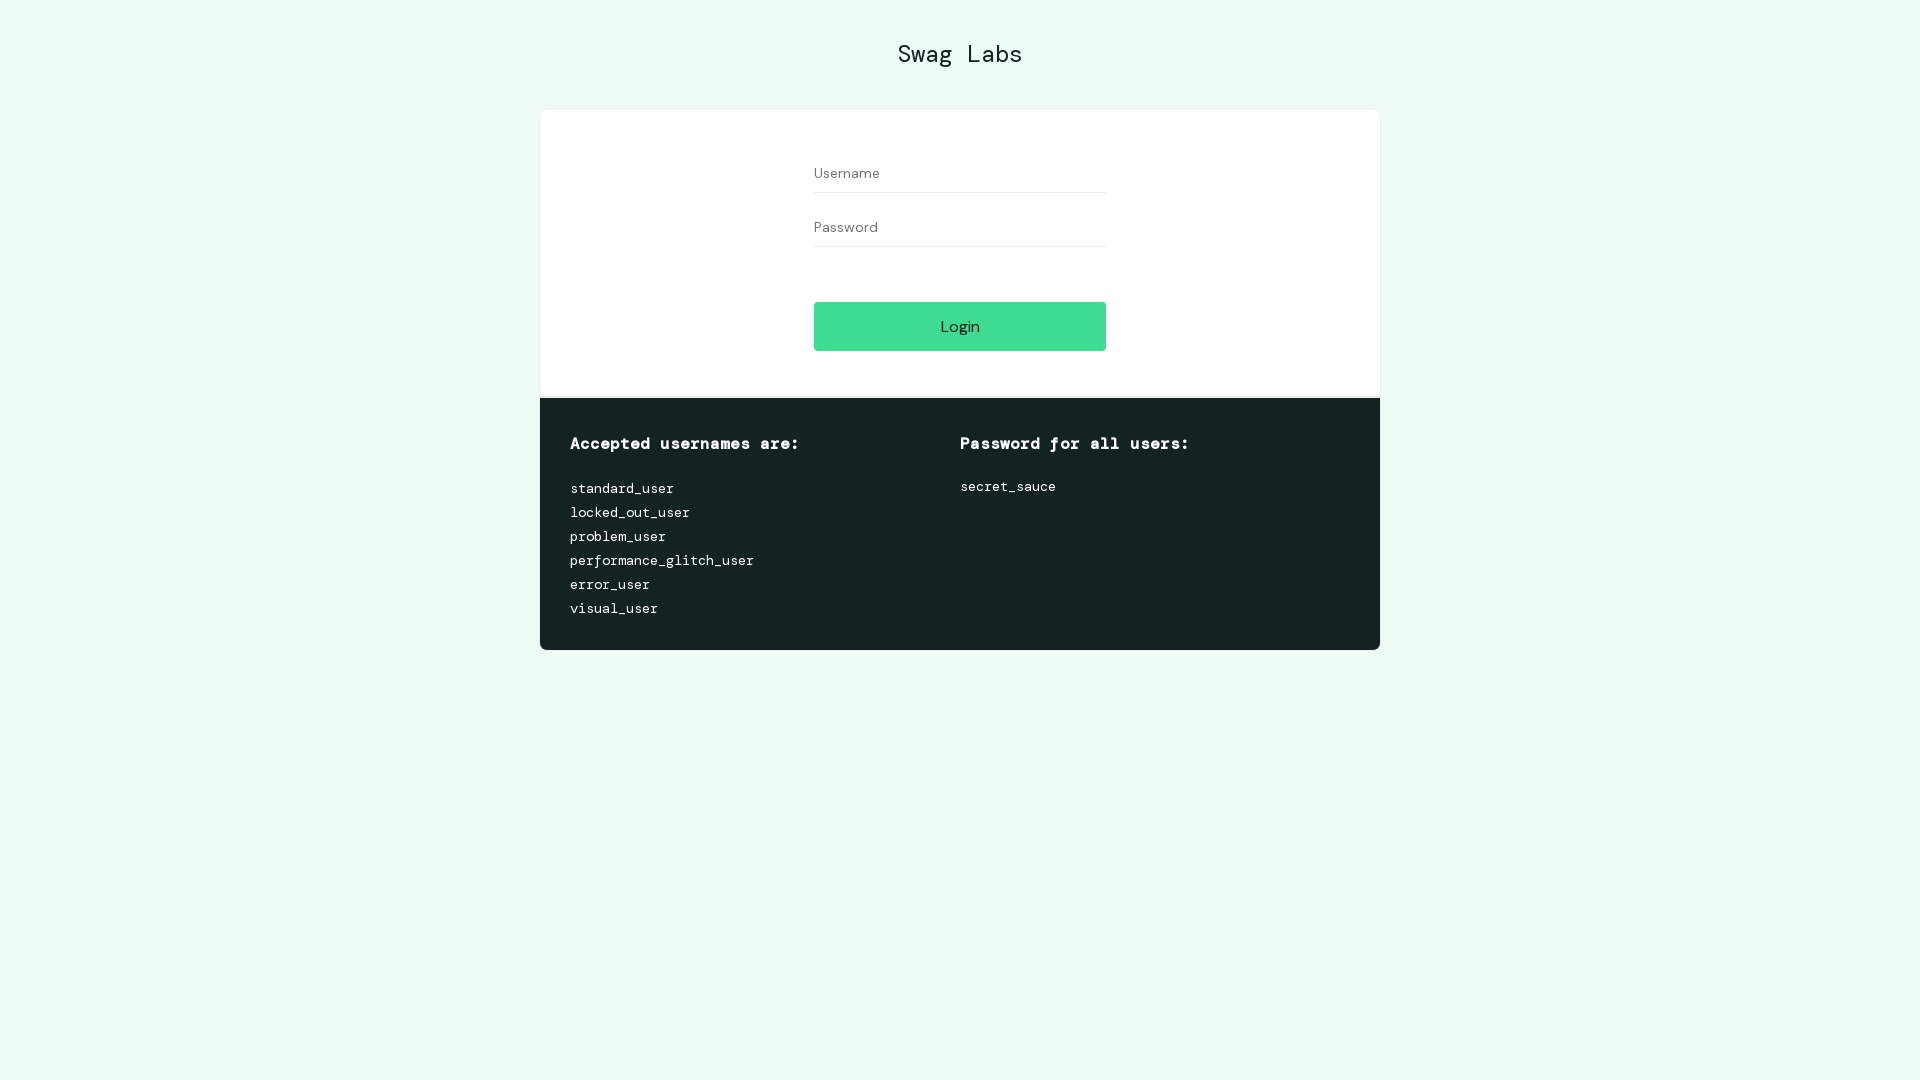

Waited for page to reach networkidle state at https://www.saucedemo.com/
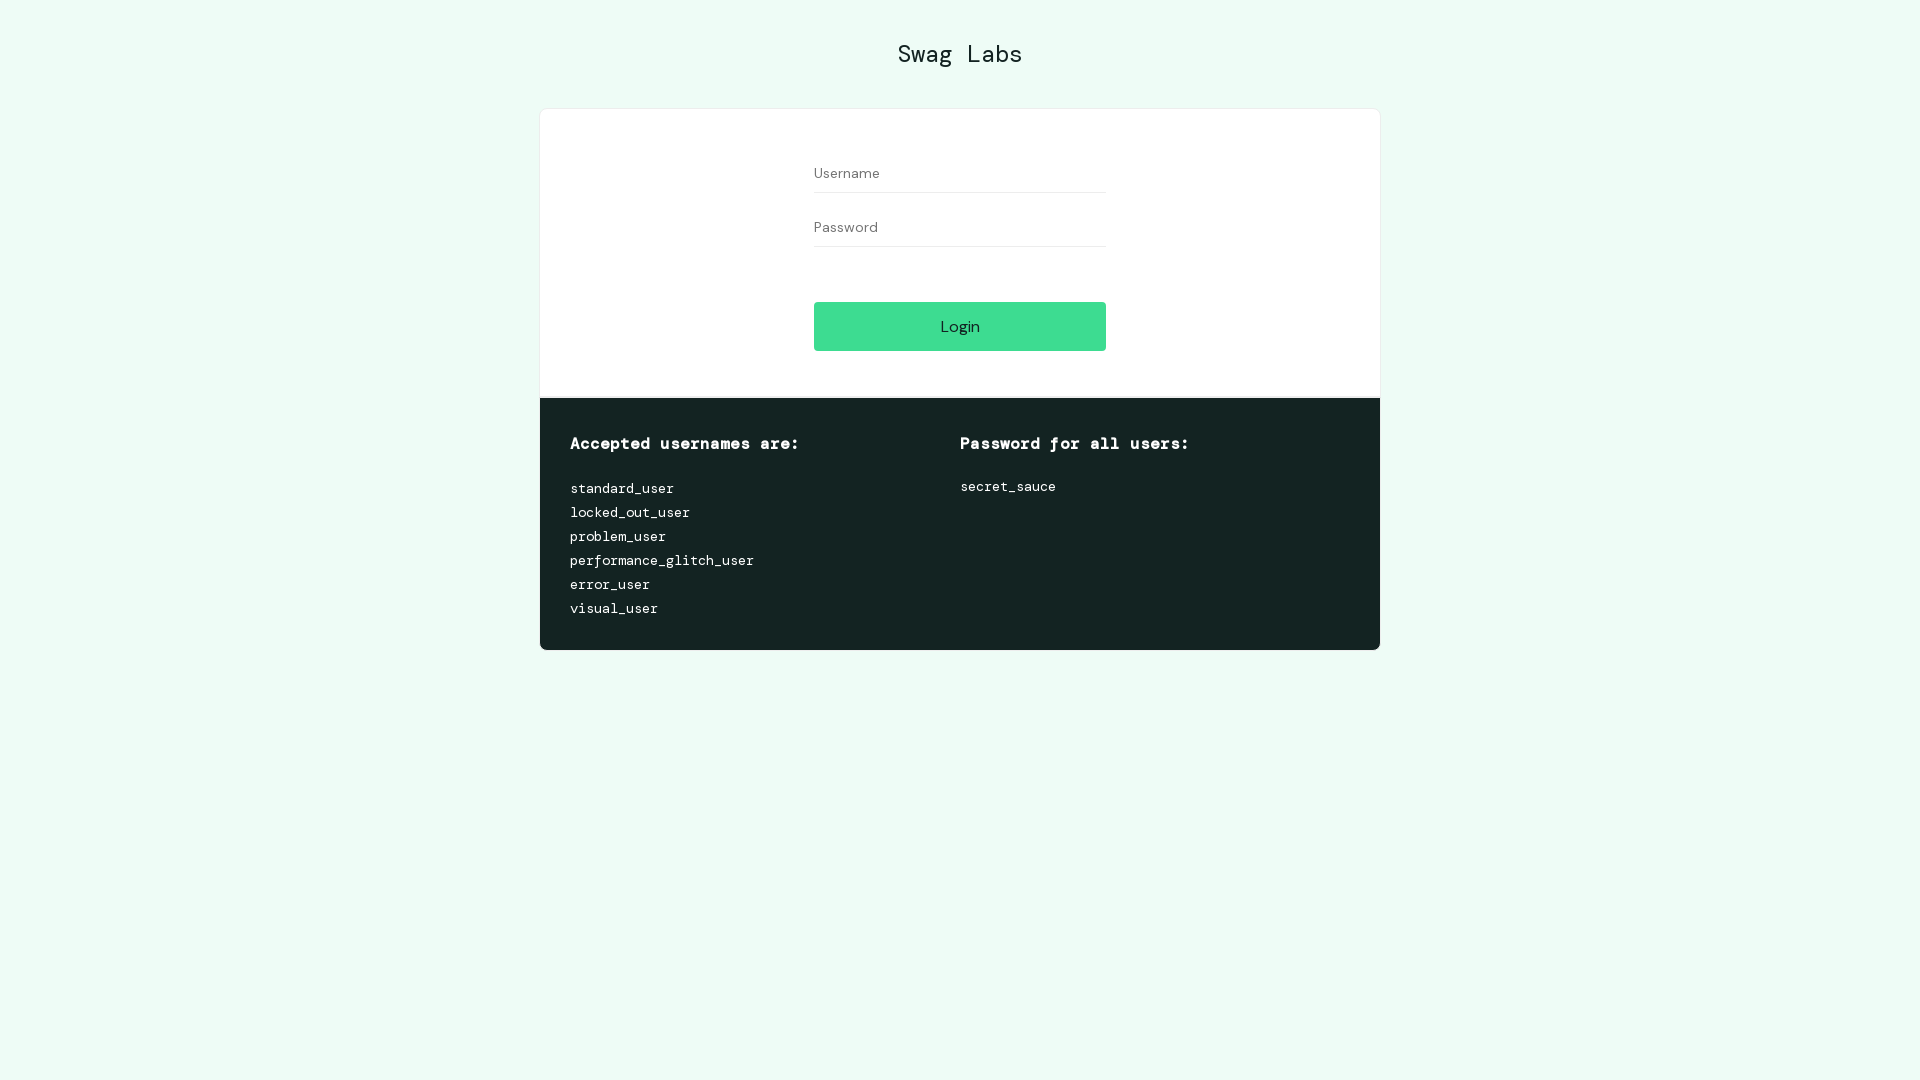

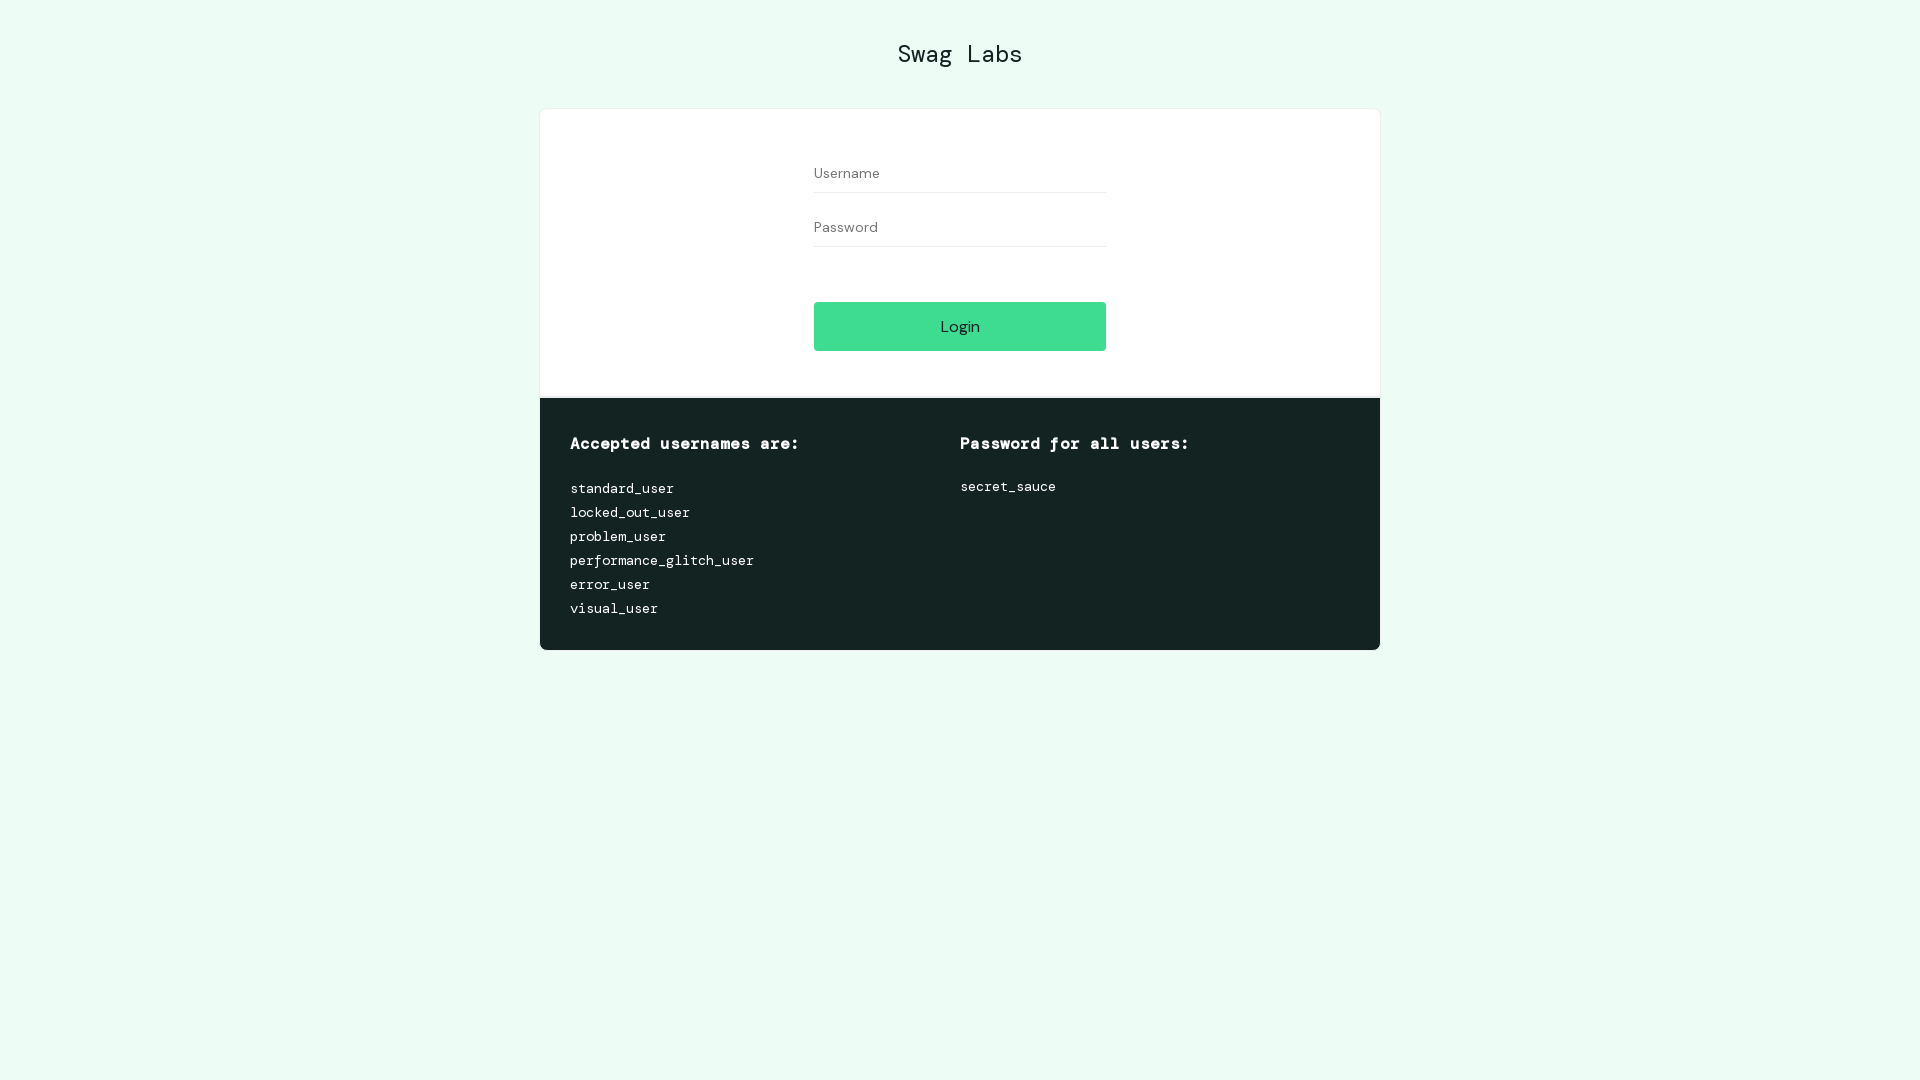